Navigates to a product page on Spani online store and verifies that the product price element is displayed on the page.

Starting URL: https://www.spanionline.com.br/produto/13383/chocolate-tablete-lacta-145g-leite

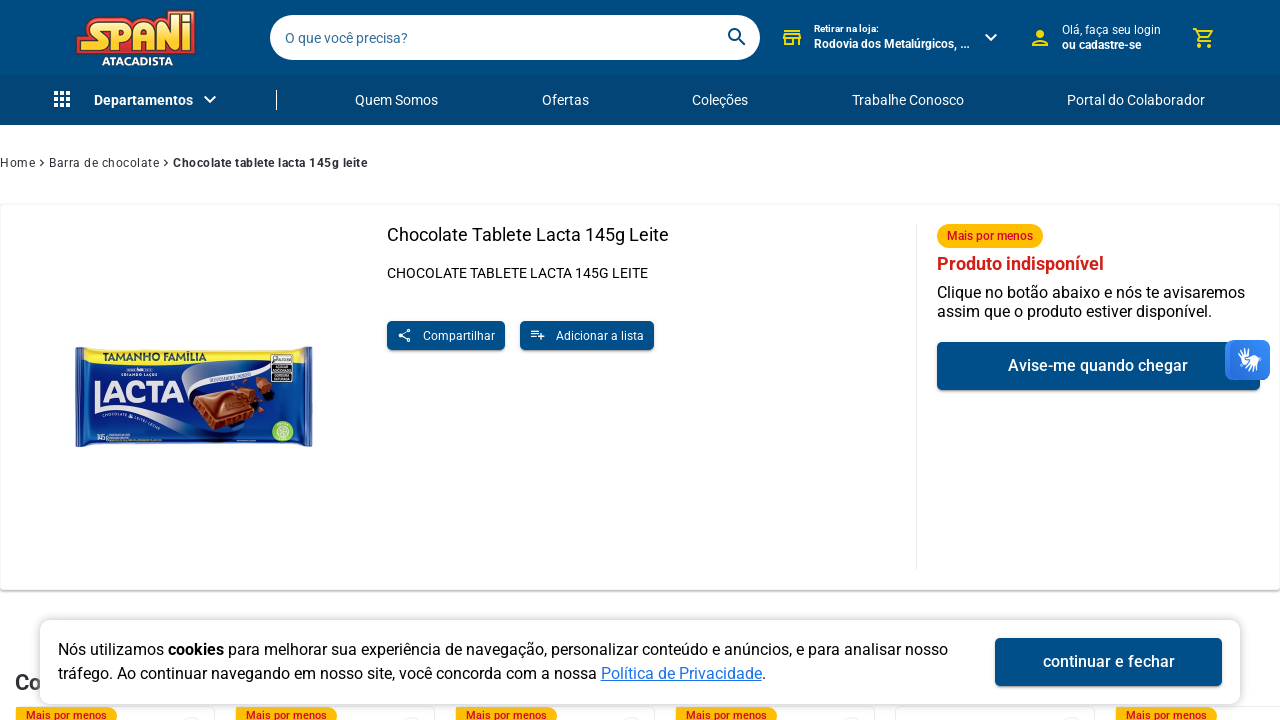

Page body loaded
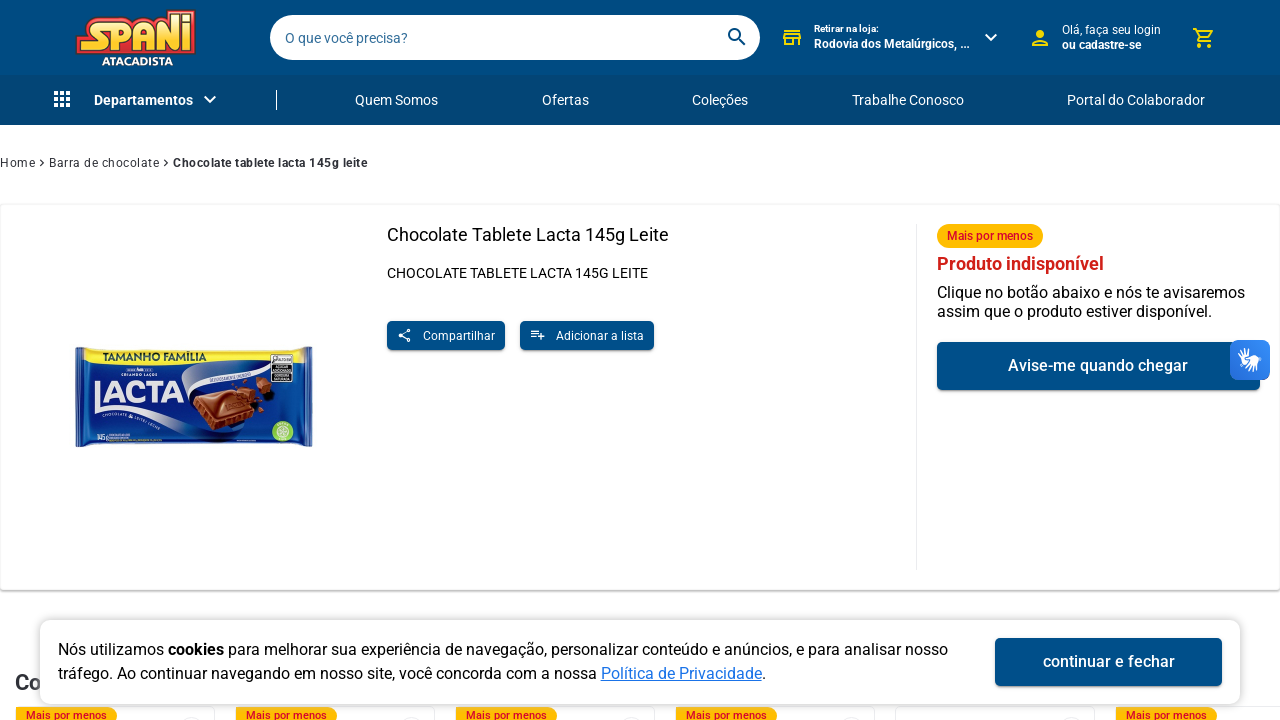

Product price element is displayed on the page
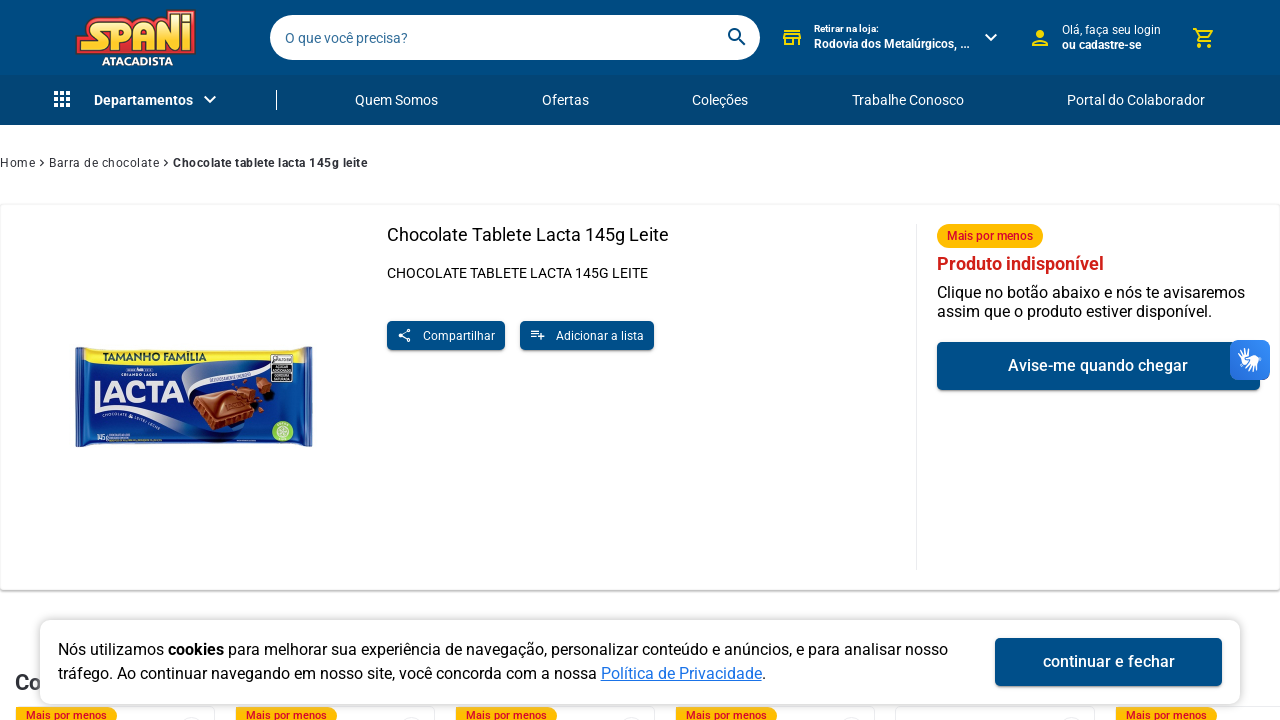

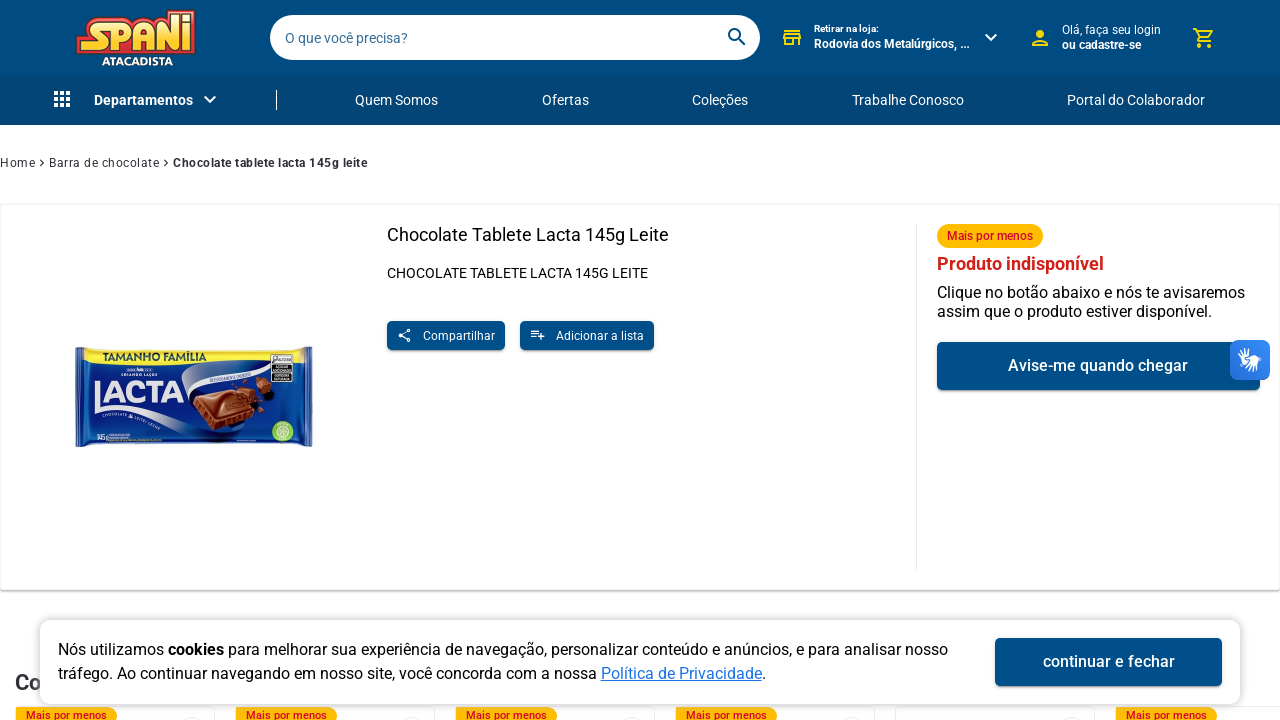